Selects multiple languages from a multi-select dropdown menu

Starting URL: https://demo.automationtesting.in/Register.html

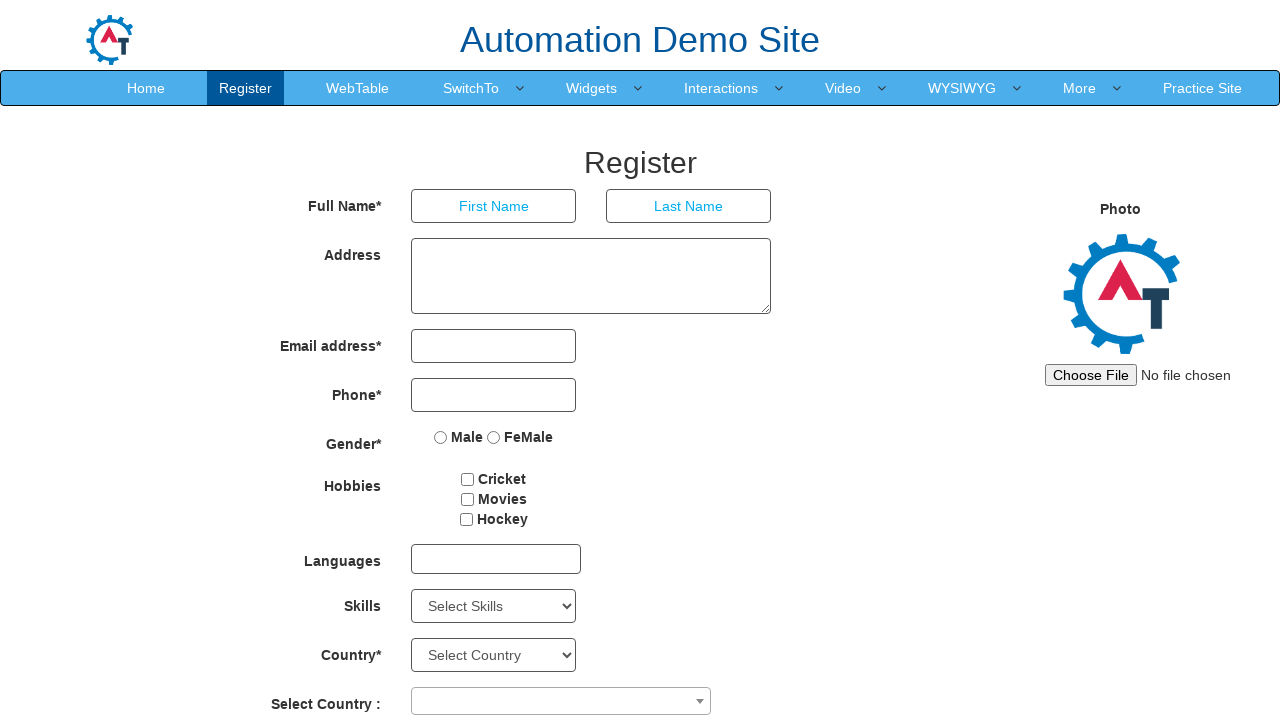

Clicked to open language dropdown menu at (496, 559) on #msdd
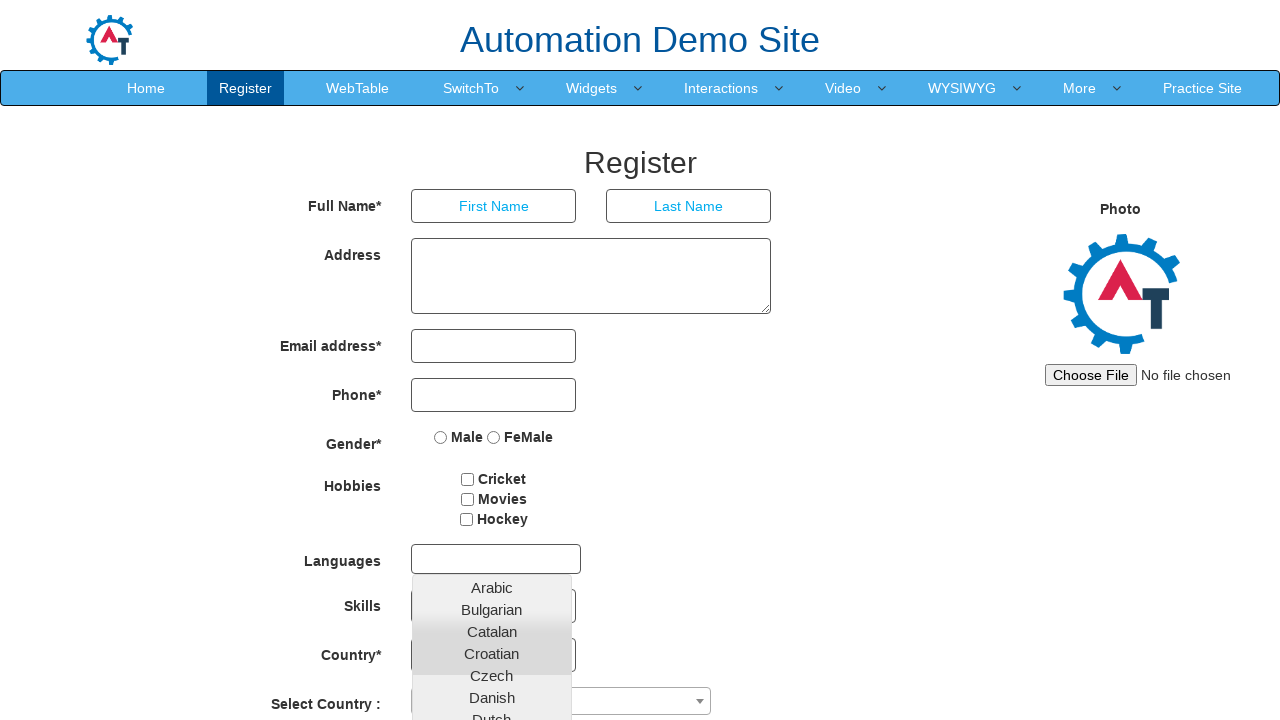

Selected Urdu language from dropdown at (492, 483) on text=Urdu
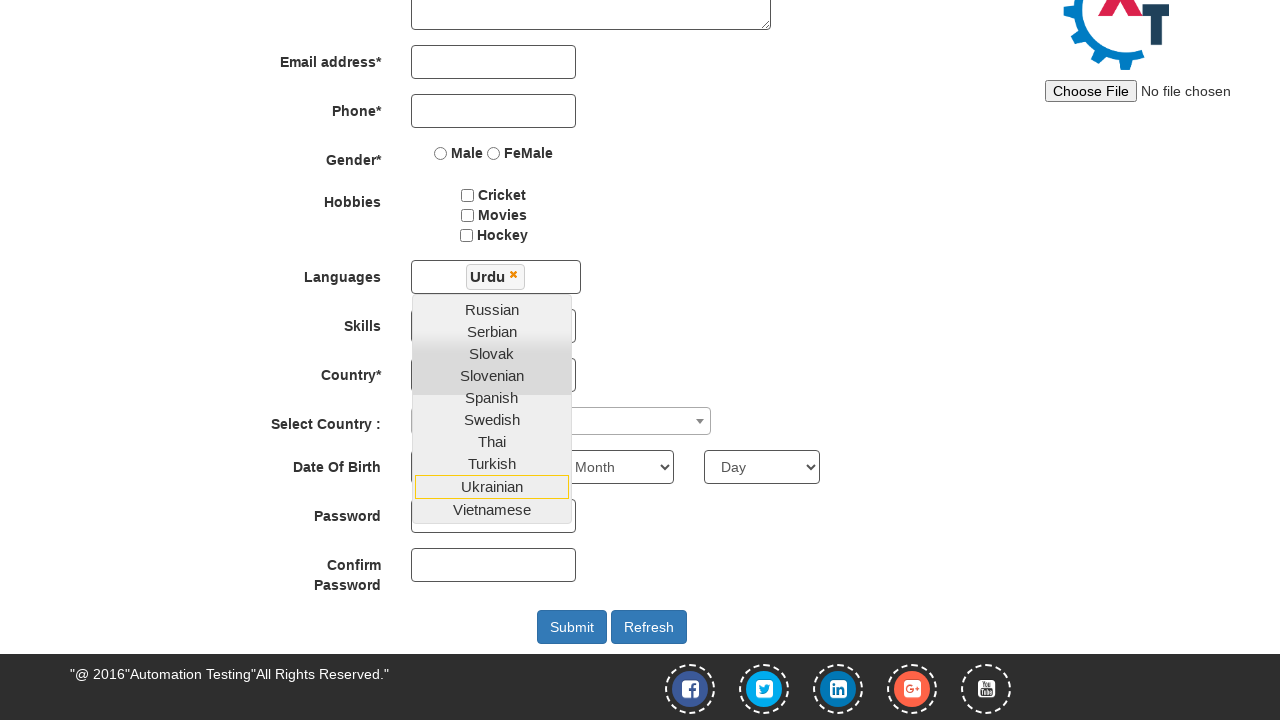

Selected Malay language from dropdown at (492, 408) on text=Malay
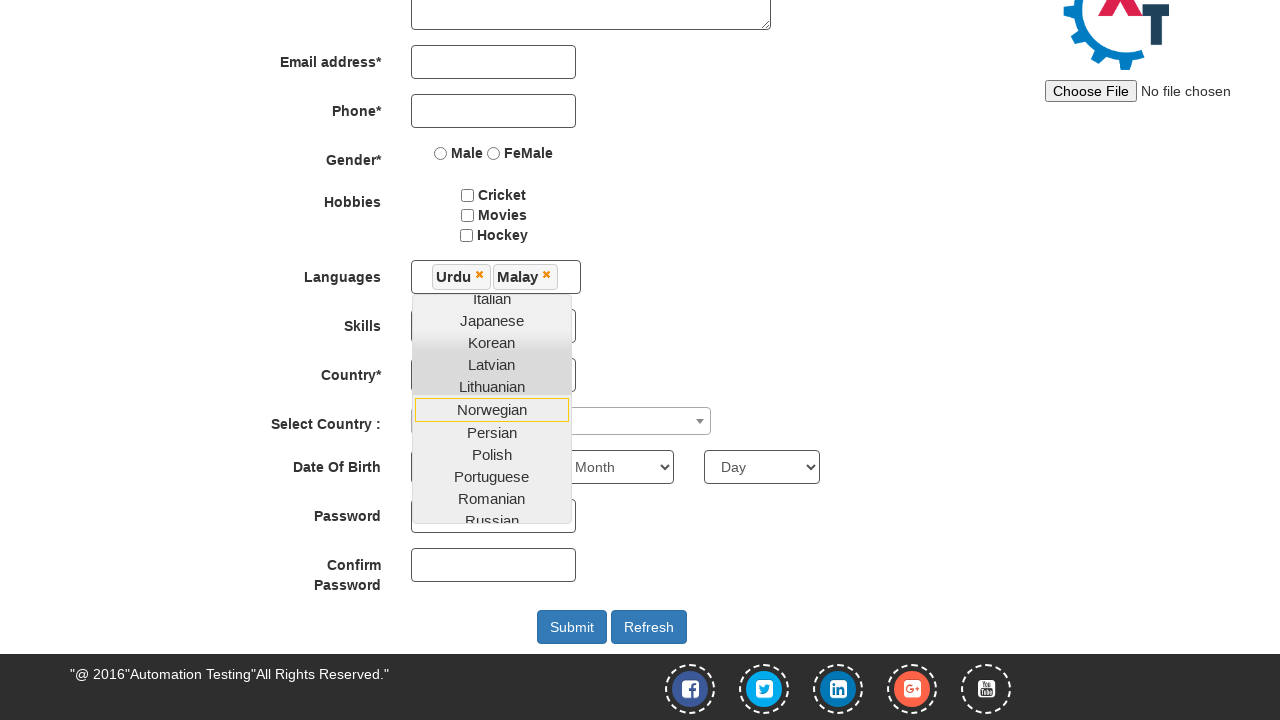

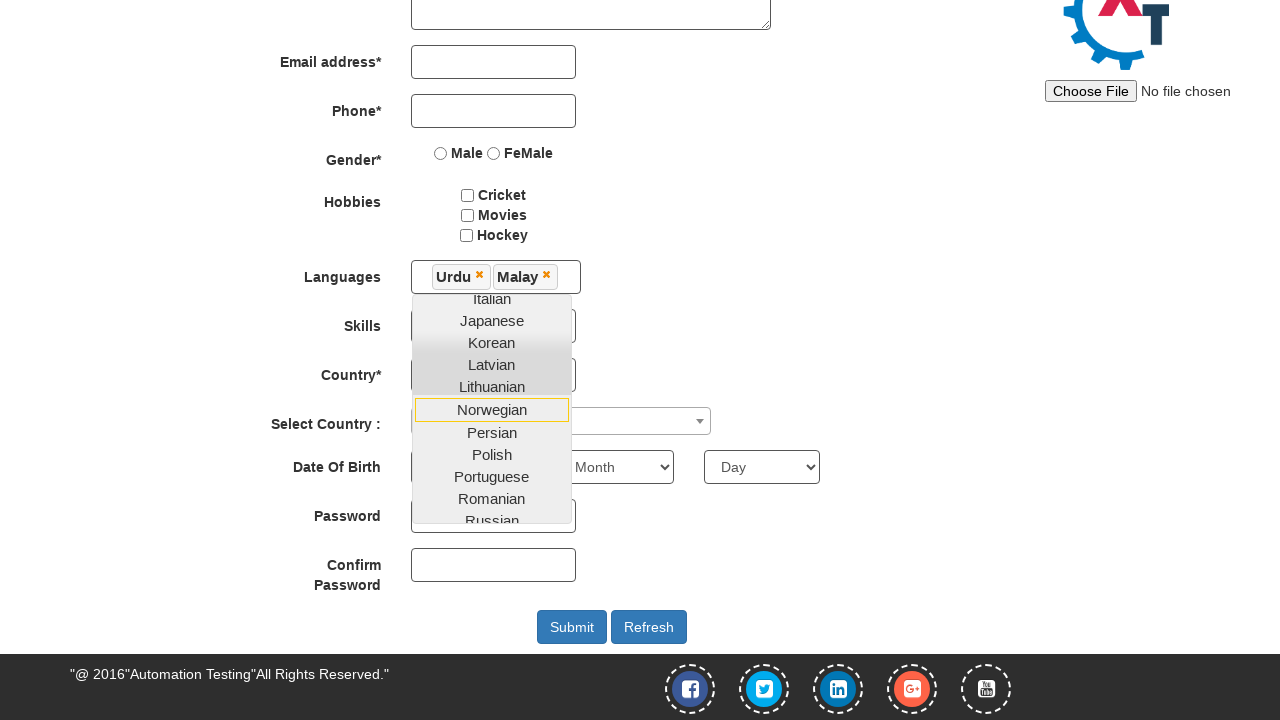